Tests keyboard actions by entering text in a field, selecting all text, copying it, and pasting it into another field using keyboard shortcuts

Starting URL: https://lingojam.com/FancyTextGenerator

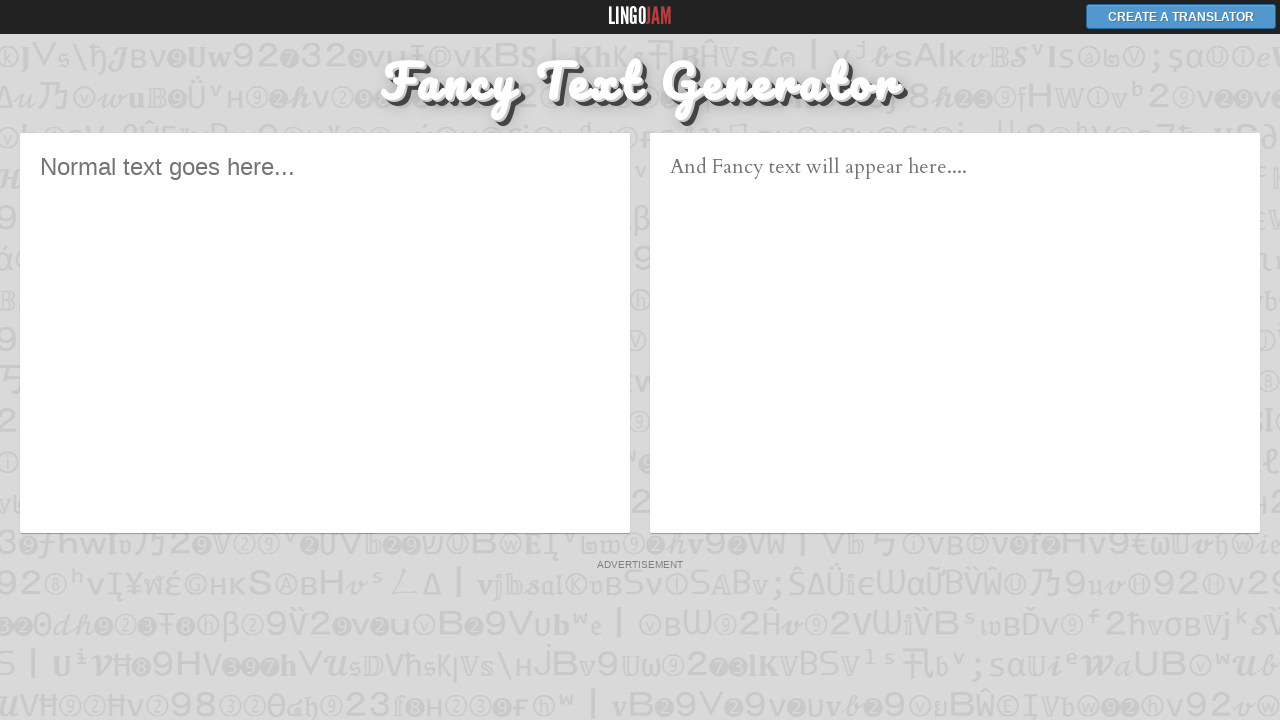

Clicked on the first text field (english-text) at (325, 333) on xpath=//textarea[@id='english-text']
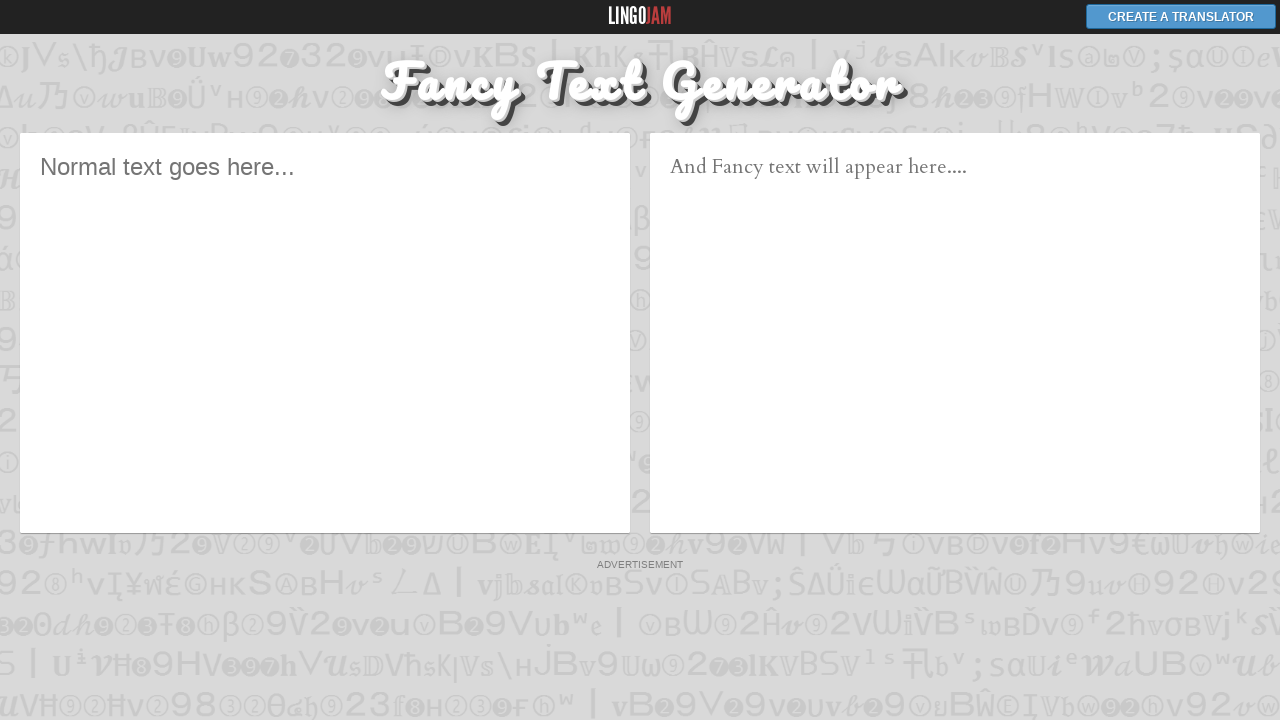

Entered 'sample text for testing' in the first field on //textarea[@id='english-text']
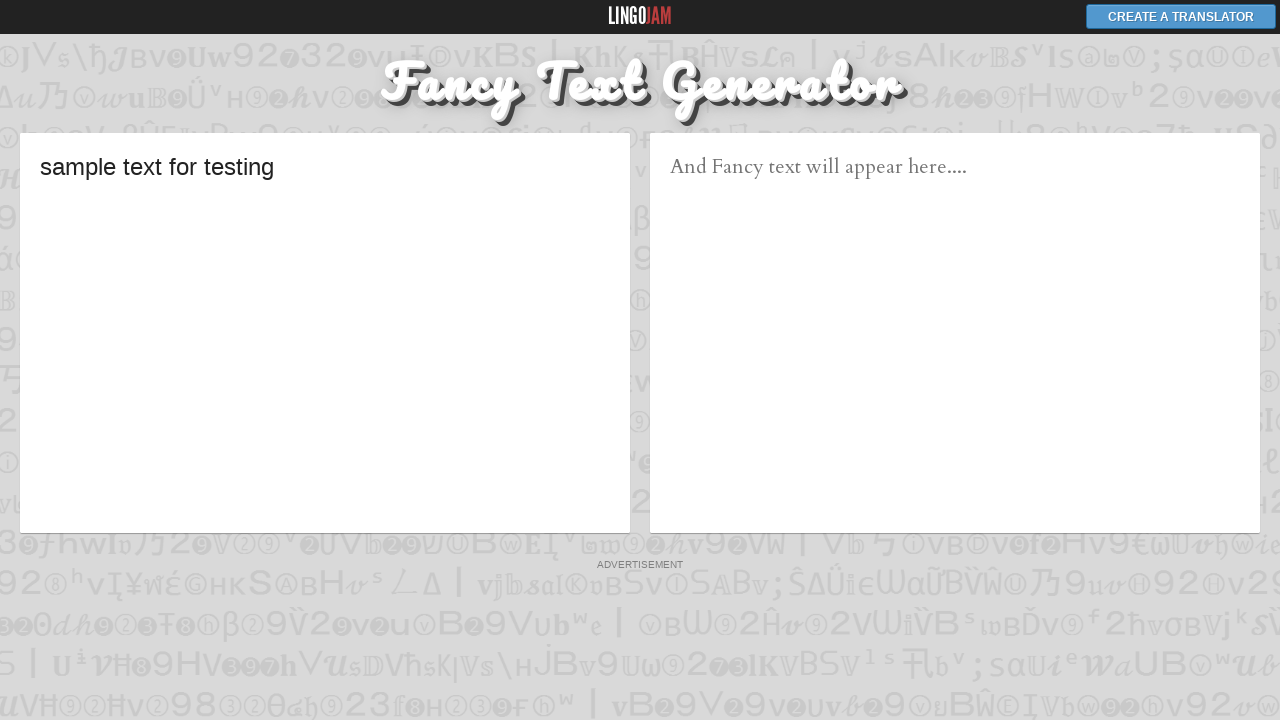

Clicked on the first text field to focus it at (325, 333) on xpath=//textarea[@id='english-text']
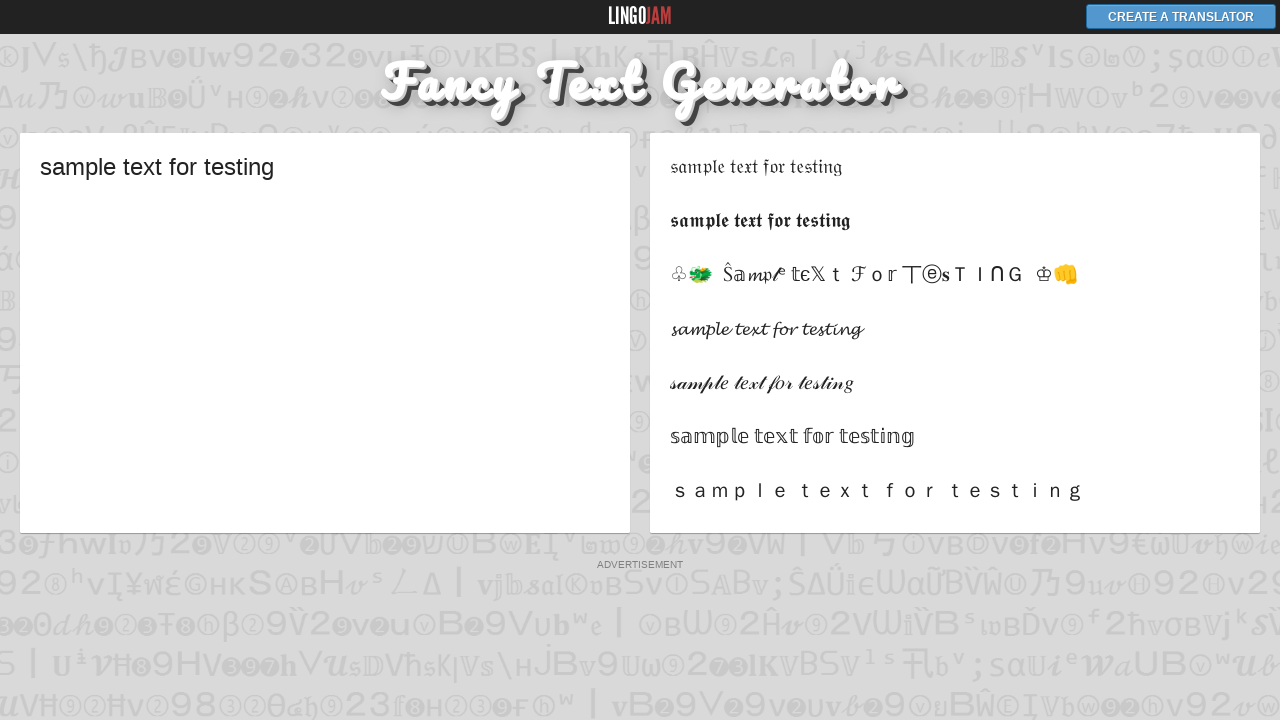

Selected all text in the first field using Ctrl+A
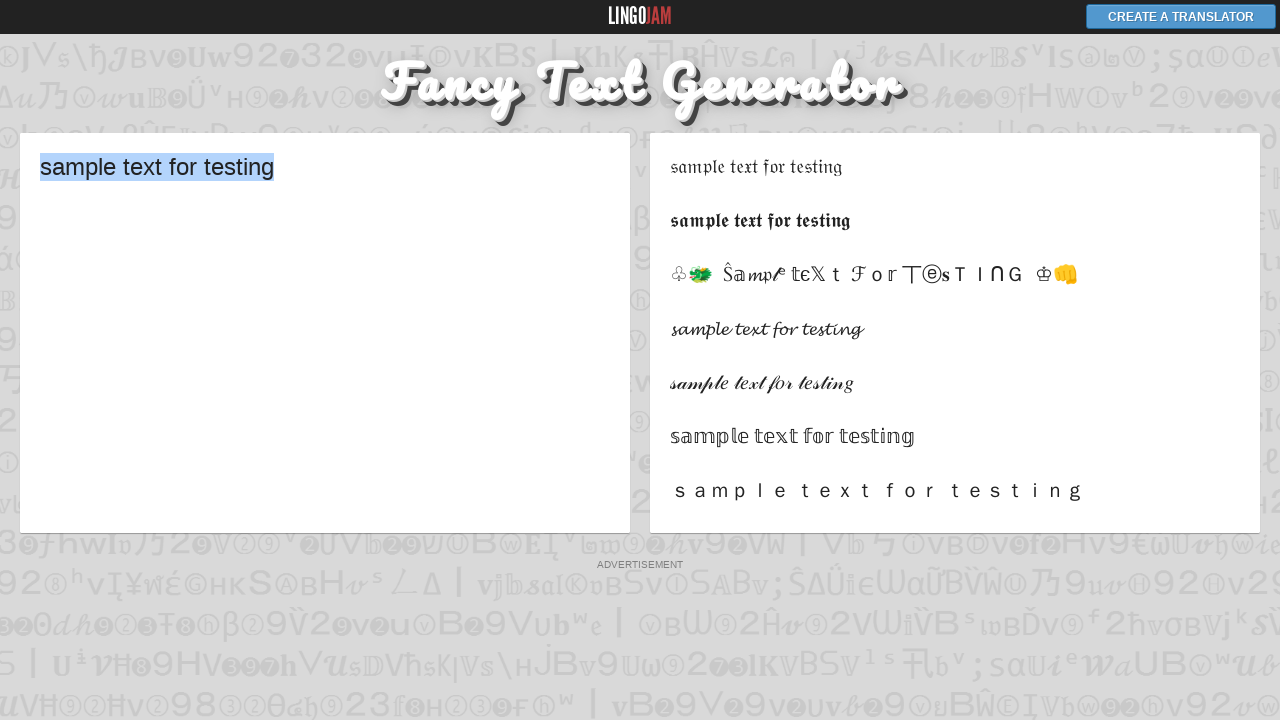

Copied the selected text using Ctrl+C
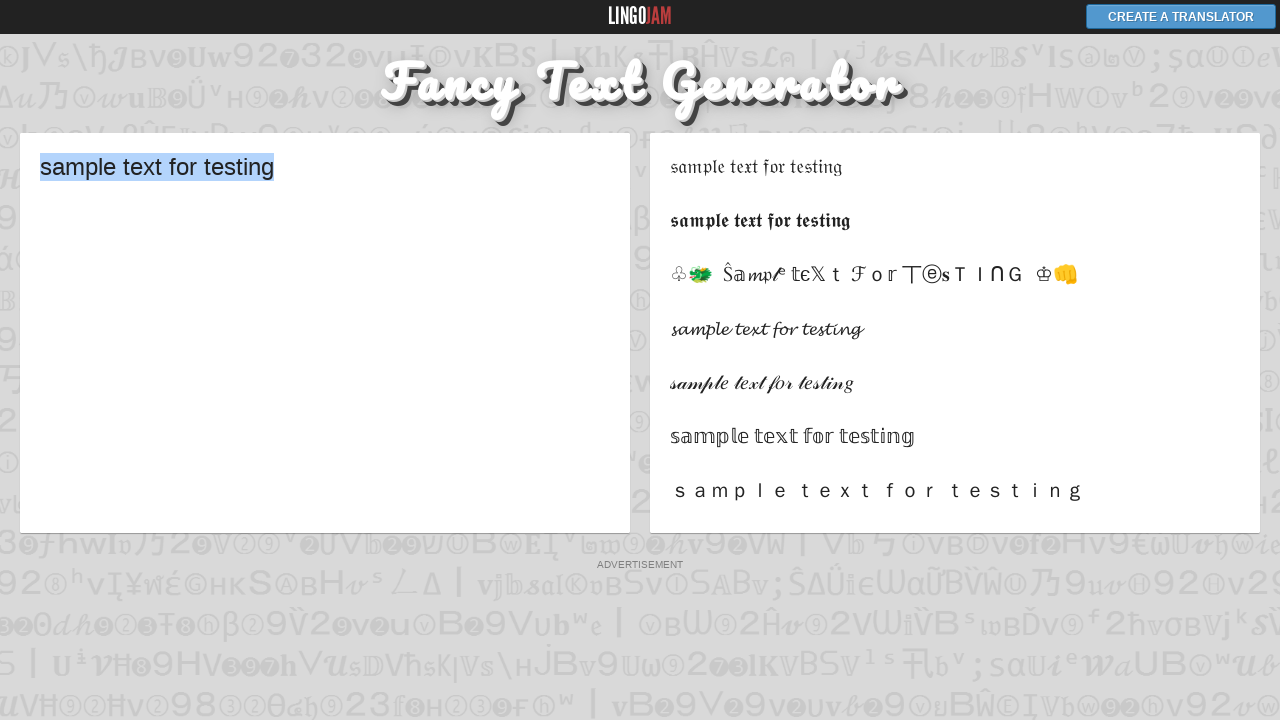

Clicked on the second text field (ghetto-text) at (955, 333) on xpath=//textarea[@id='ghetto-text']
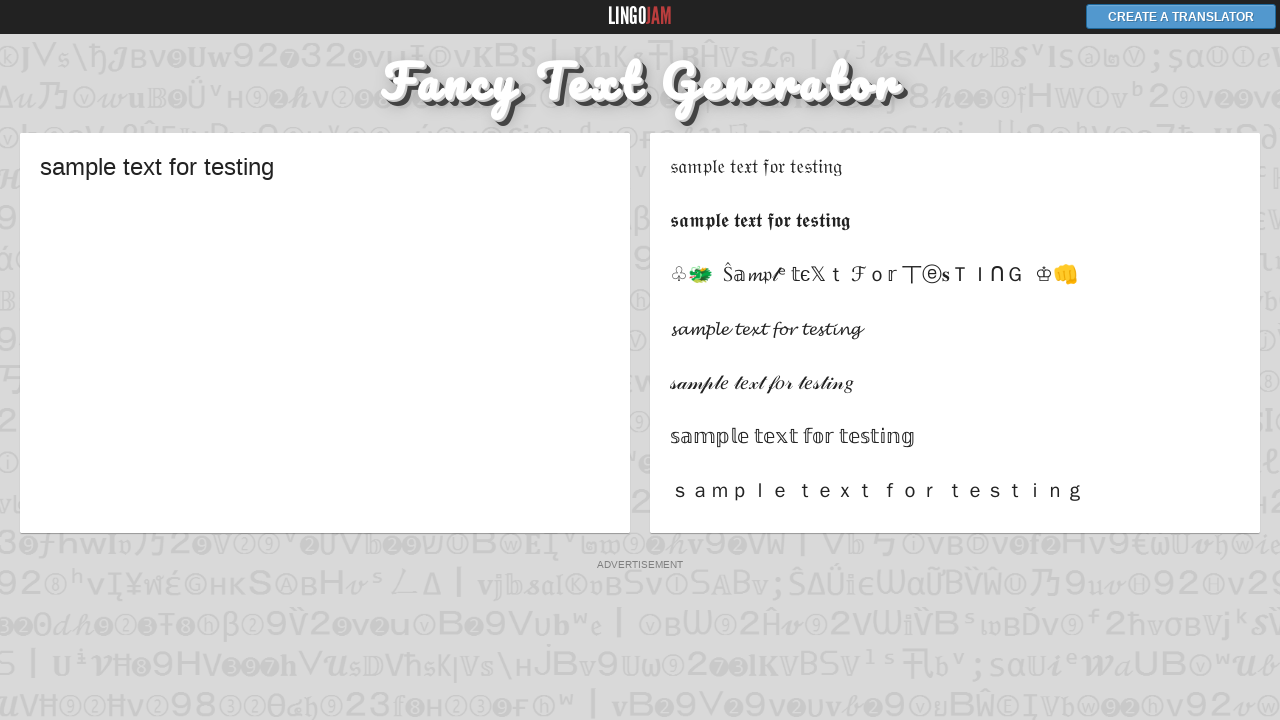

Pasted the copied text into the second field using Ctrl+V
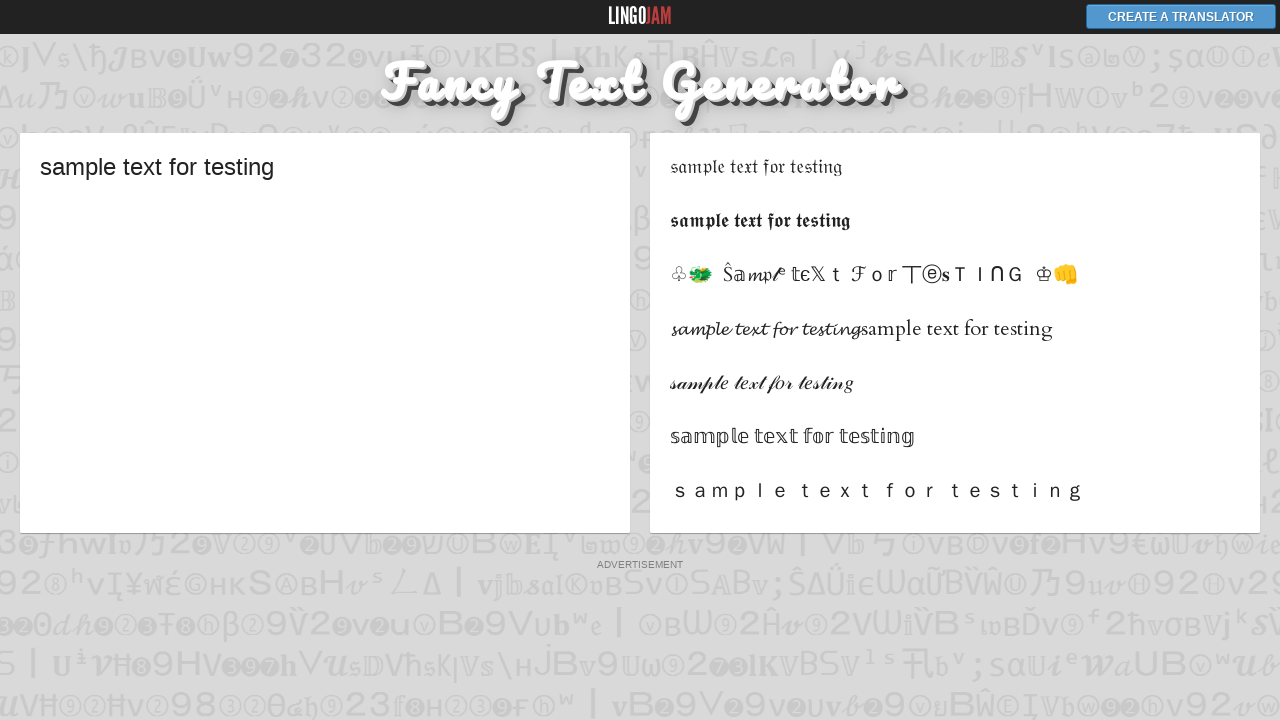

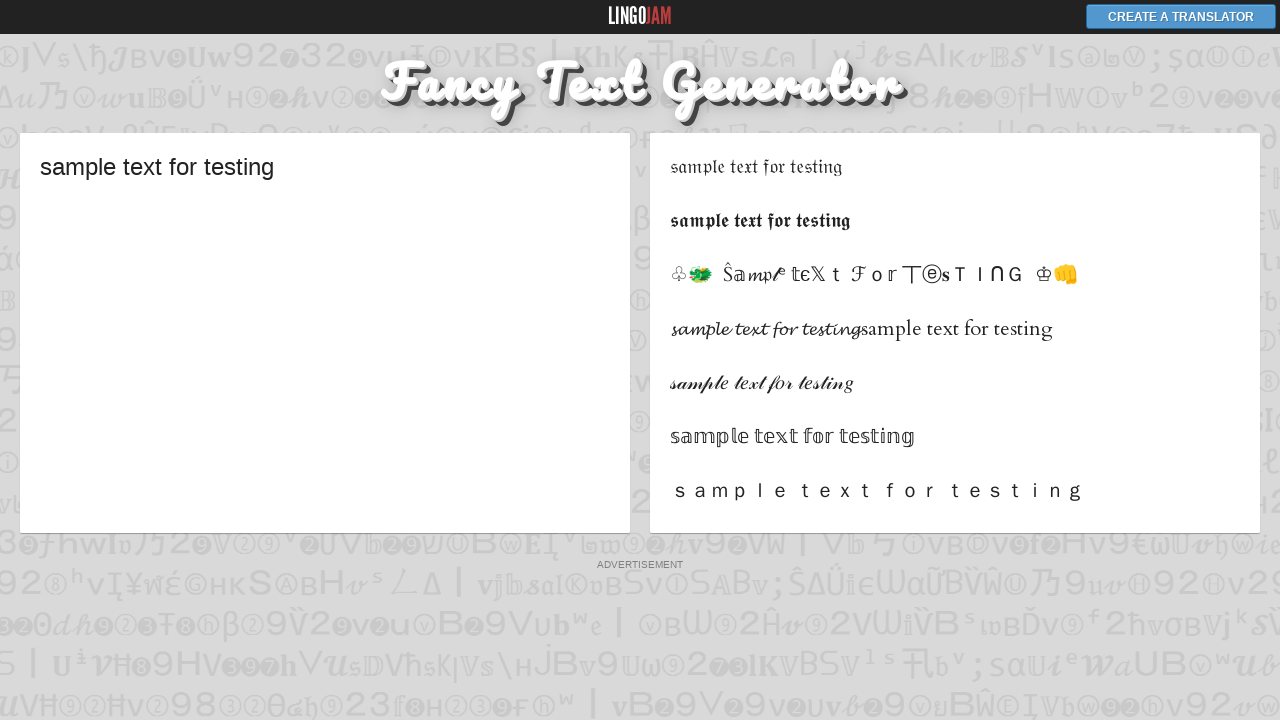